Tests that clicking the Contact Me button scrolls to reveal the contact container section

Starting URL: https://tomasgonz67.github.io/webdev1project/

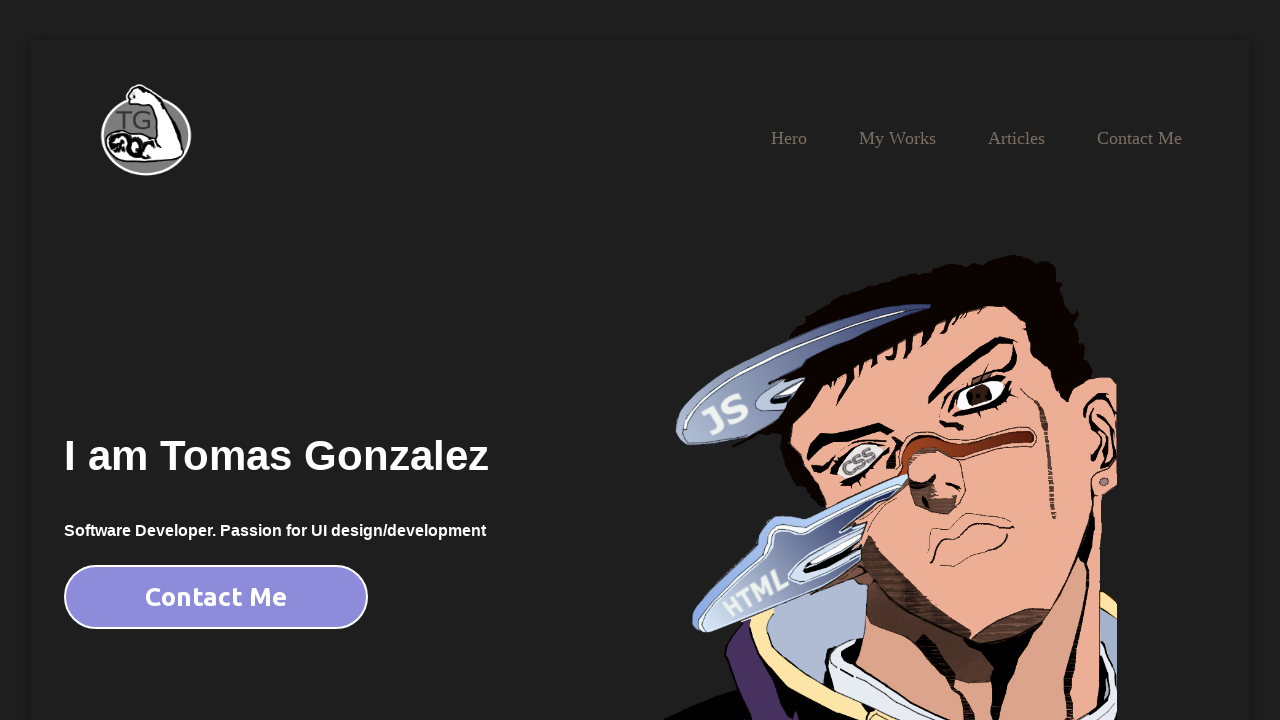

Clicked the Contact Me button at (216, 597) on #contact-me-button
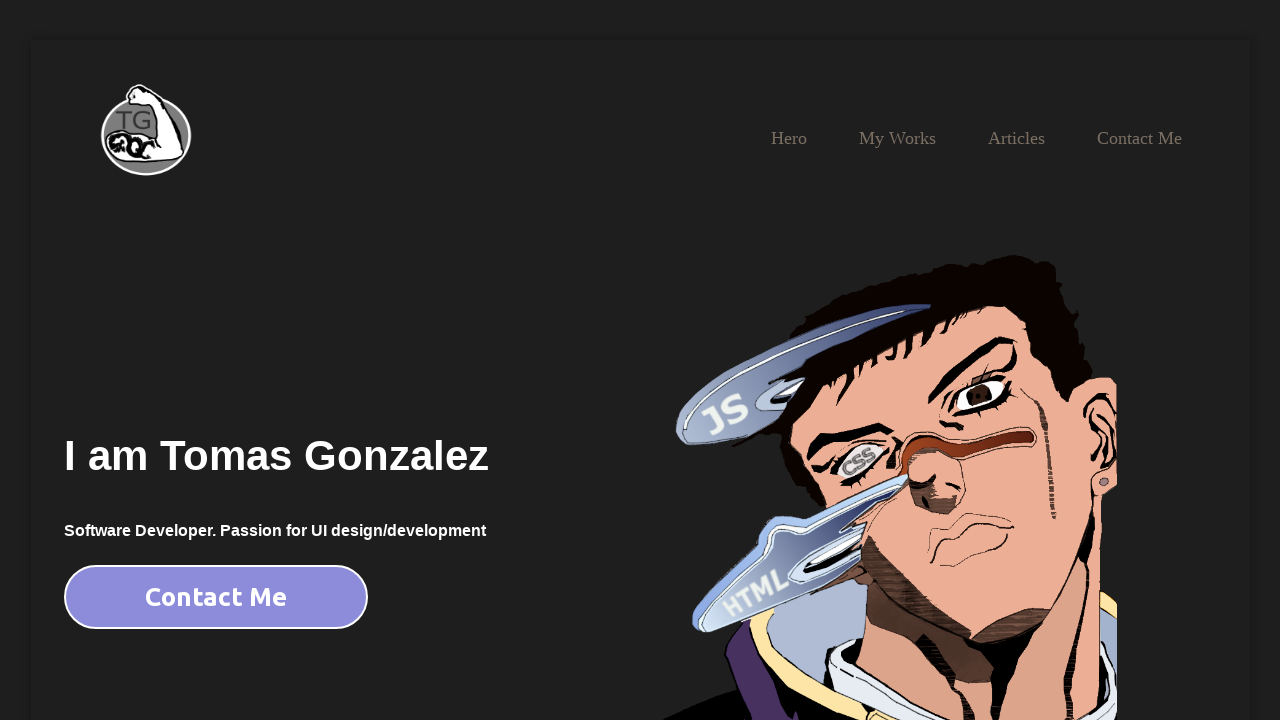

Contact container became visible after smooth scroll
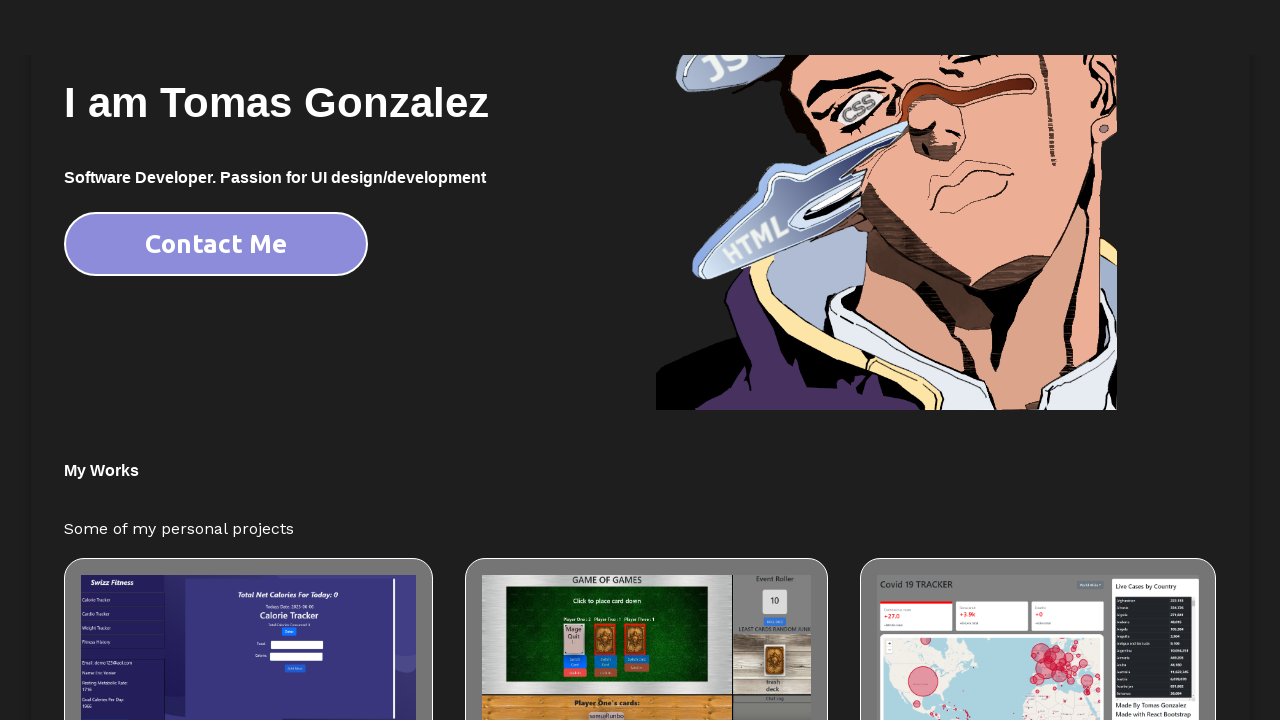

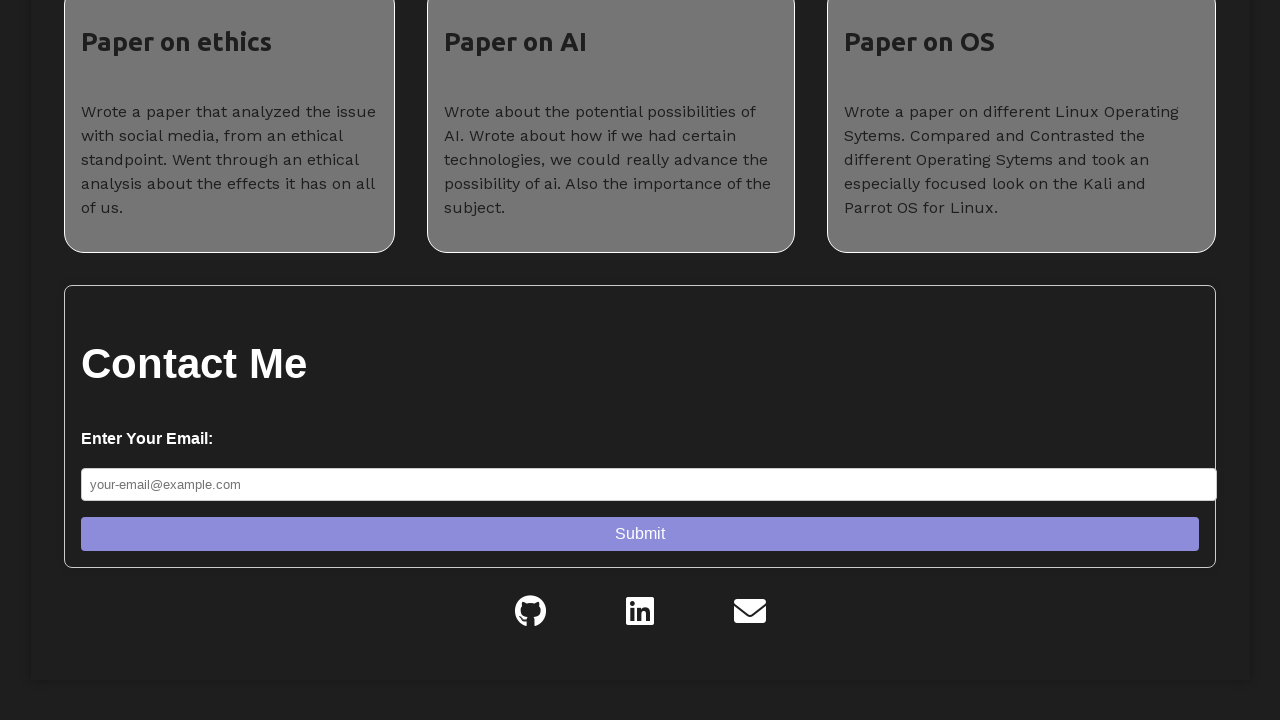